Tests right-click context menu functionality by performing a context click on a button element

Starting URL: http://swisnl.github.io/jQuery-contextMenu/demo.html

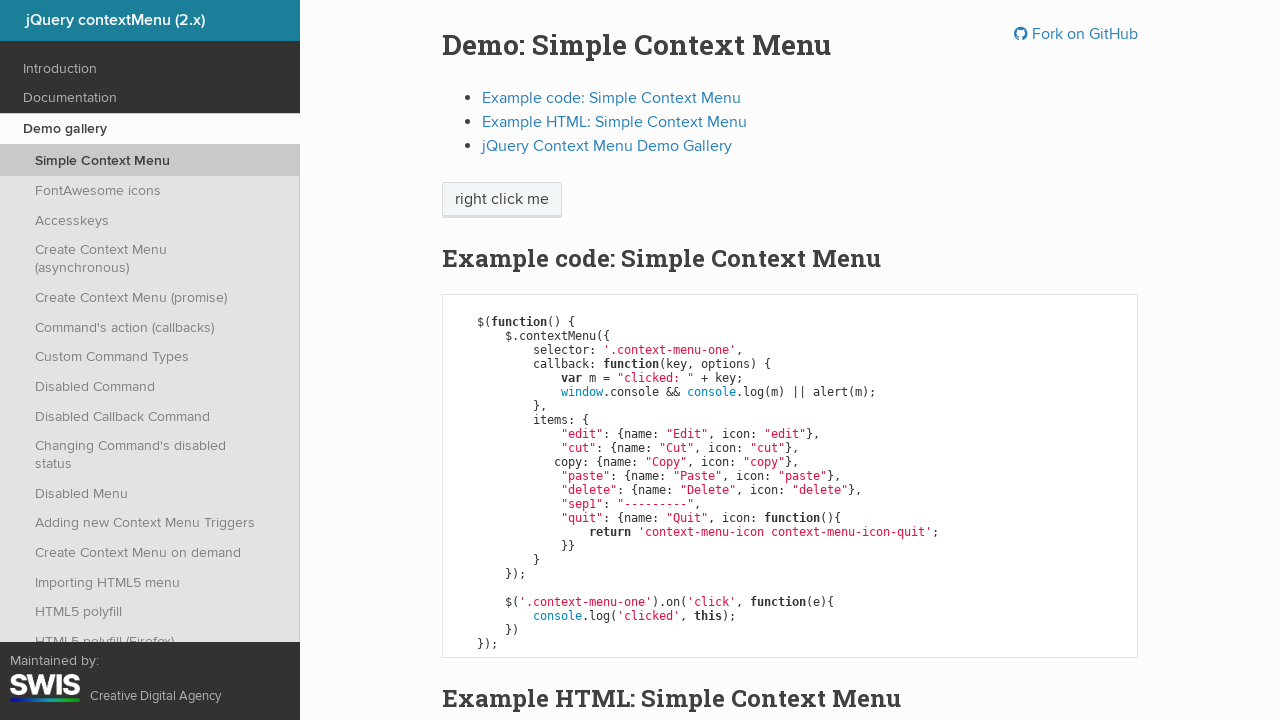

Located right-click target element using XPath
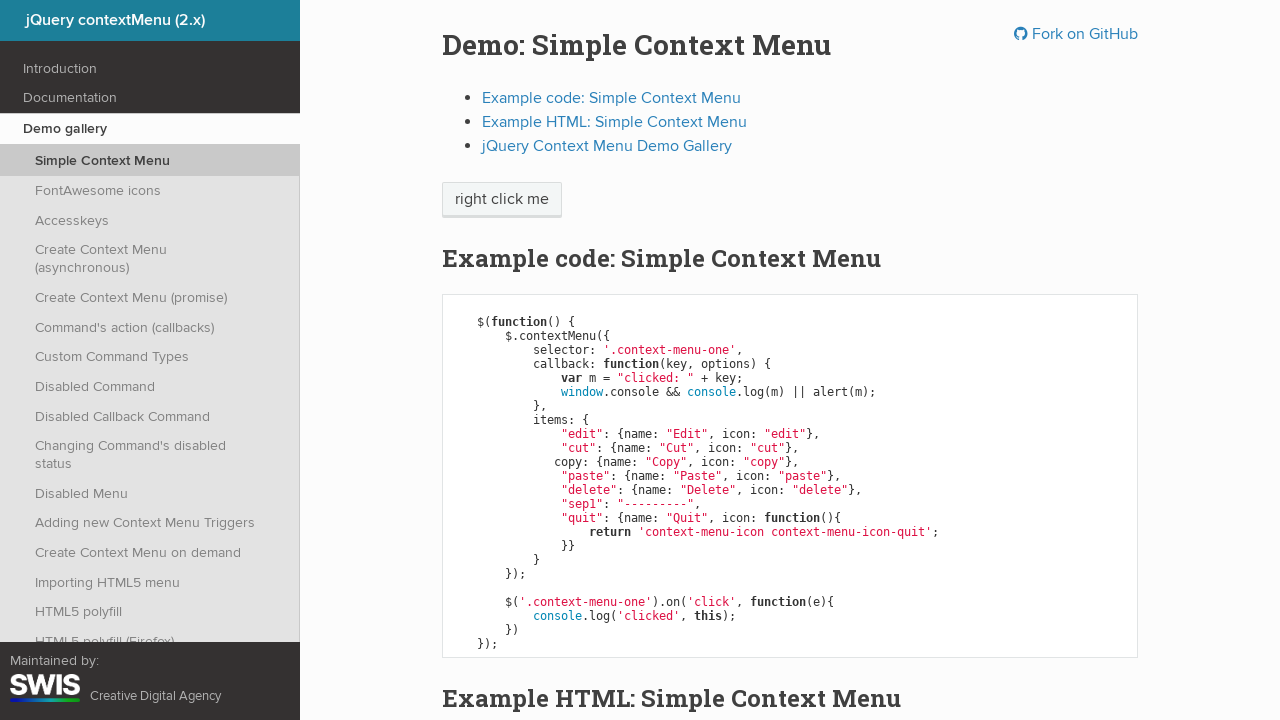

Performed right-click context menu action on button element at (502, 200) on xpath=/html/body/div[1]/section/div/div/div/p/span
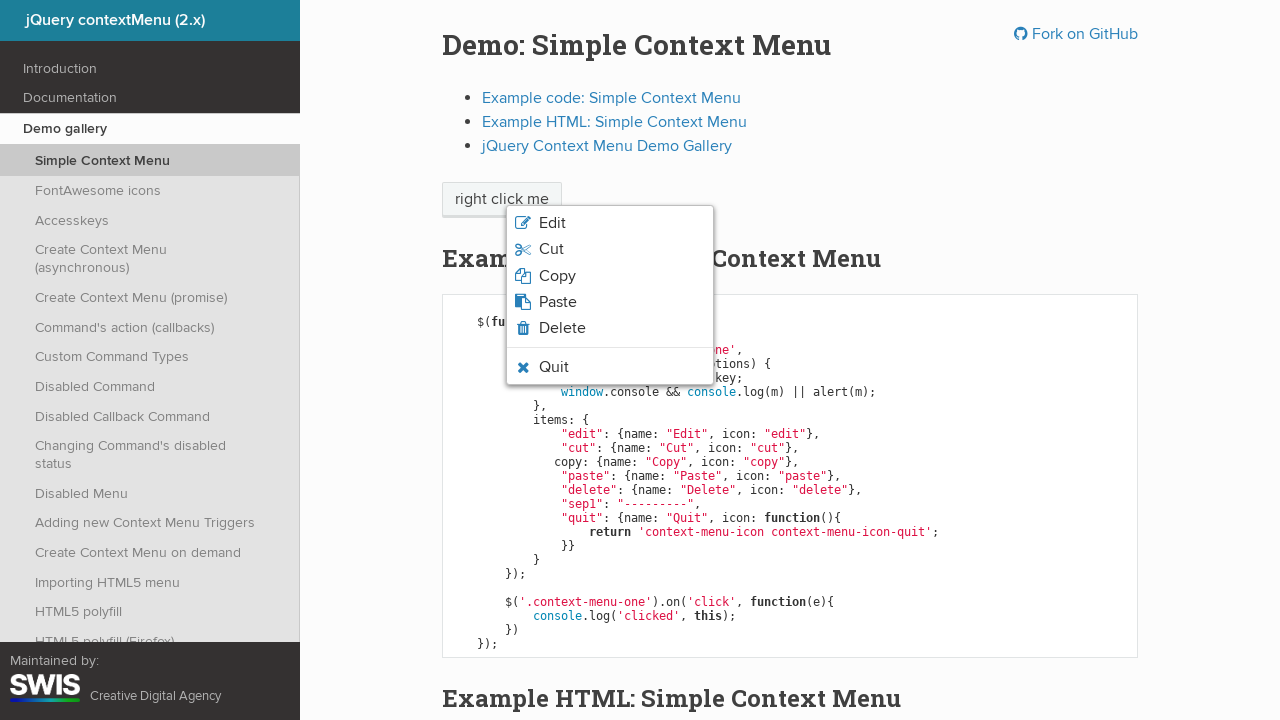

Waited for context menu to appear
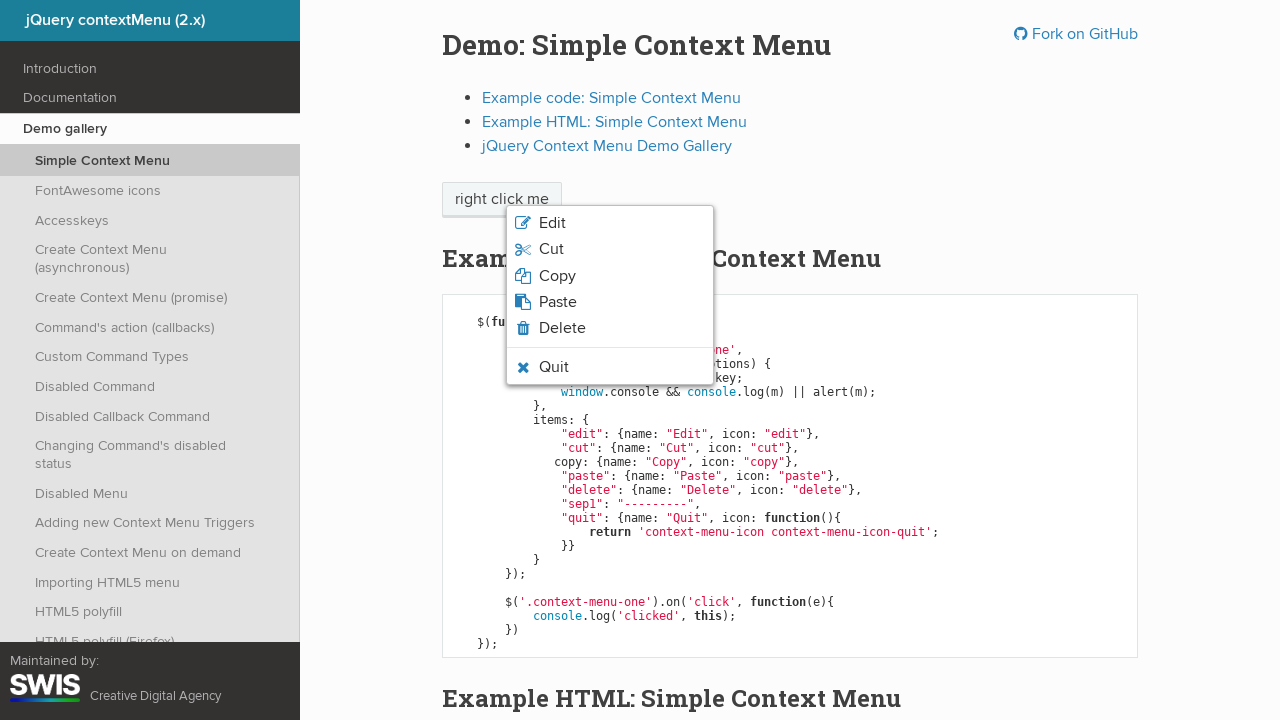

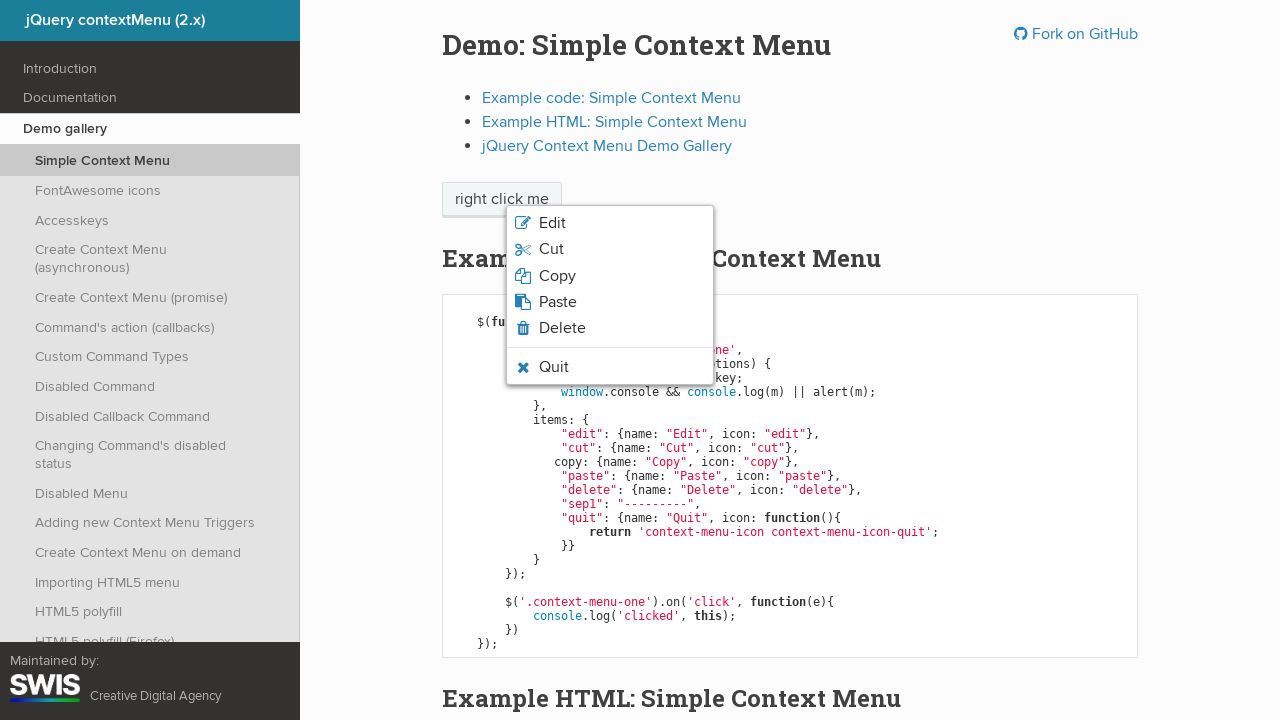